Navigates to the OrangeHRM demo site and verifies the page loads successfully

Starting URL: https://opensource-demo.orangehrmlive.com/

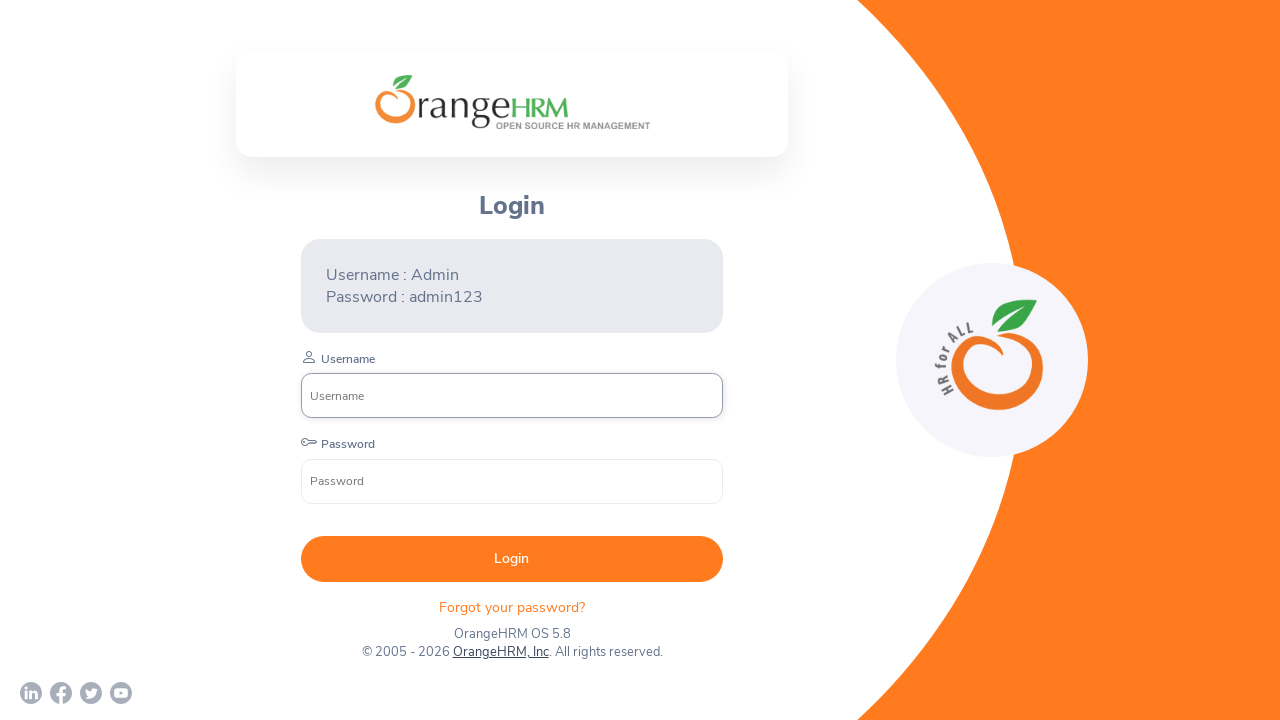

Navigated to OrangeHRM demo site and waited for DOM to load
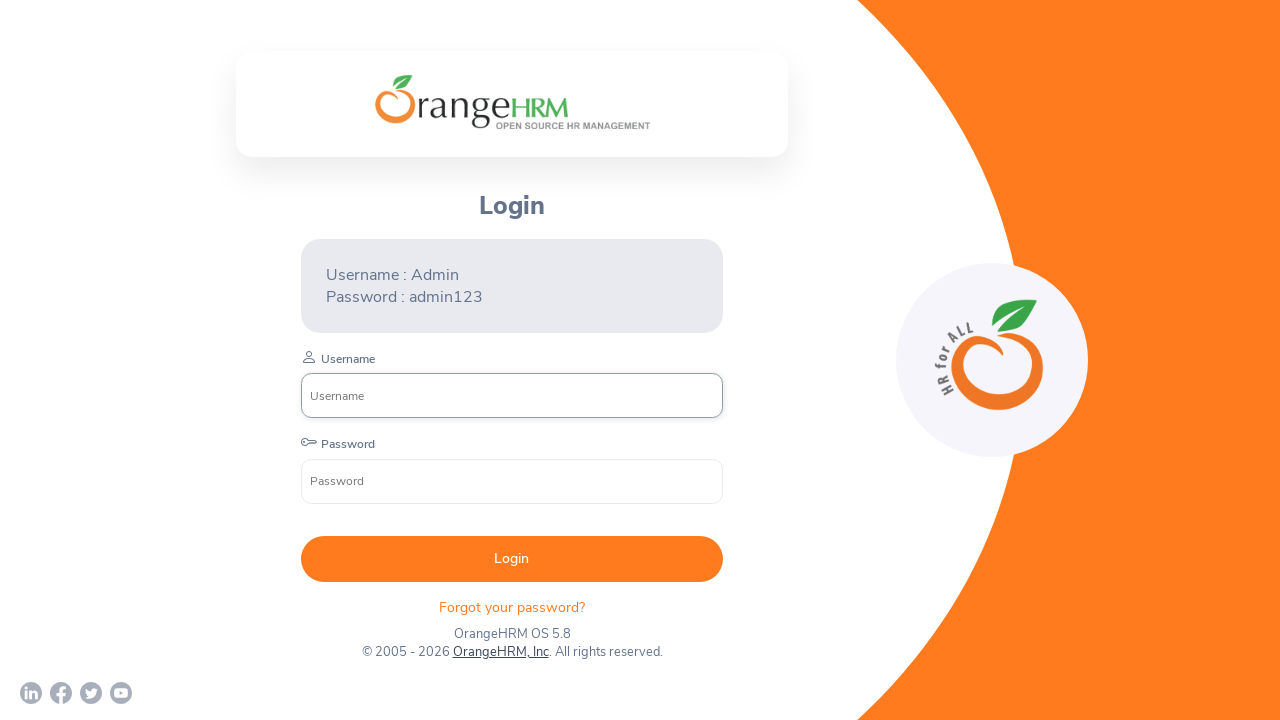

Verified login form is visible on the page
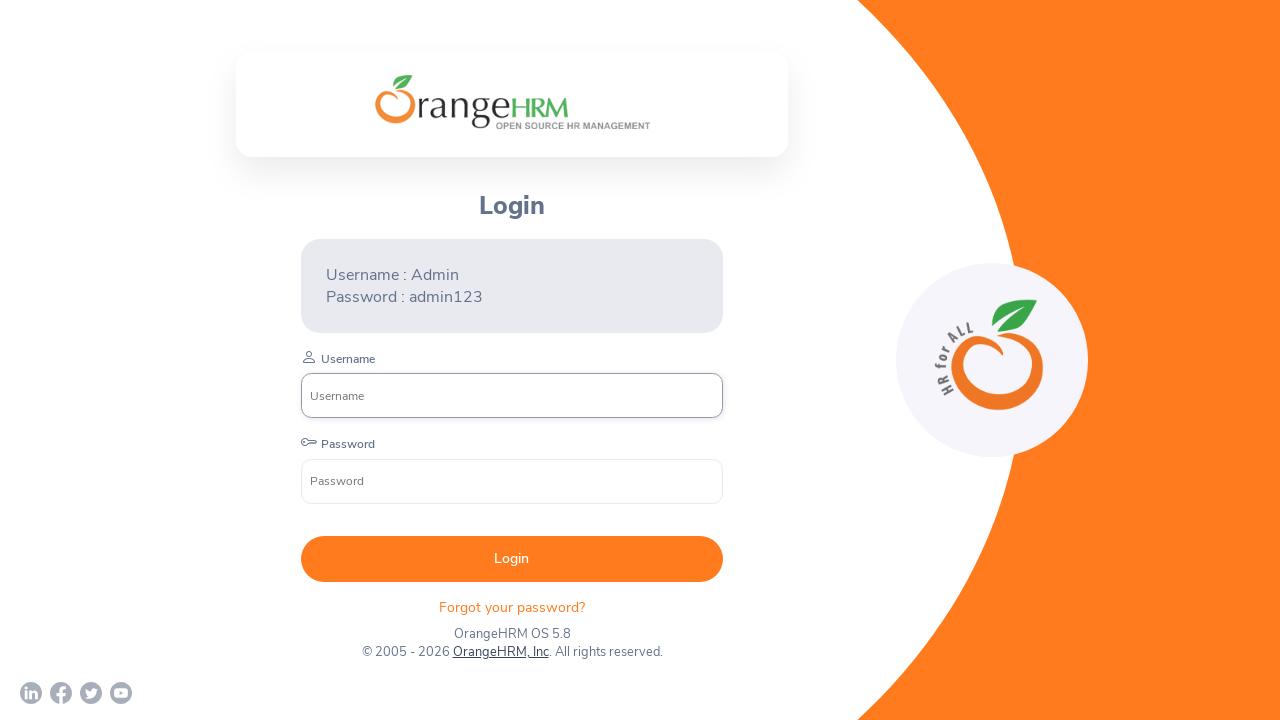

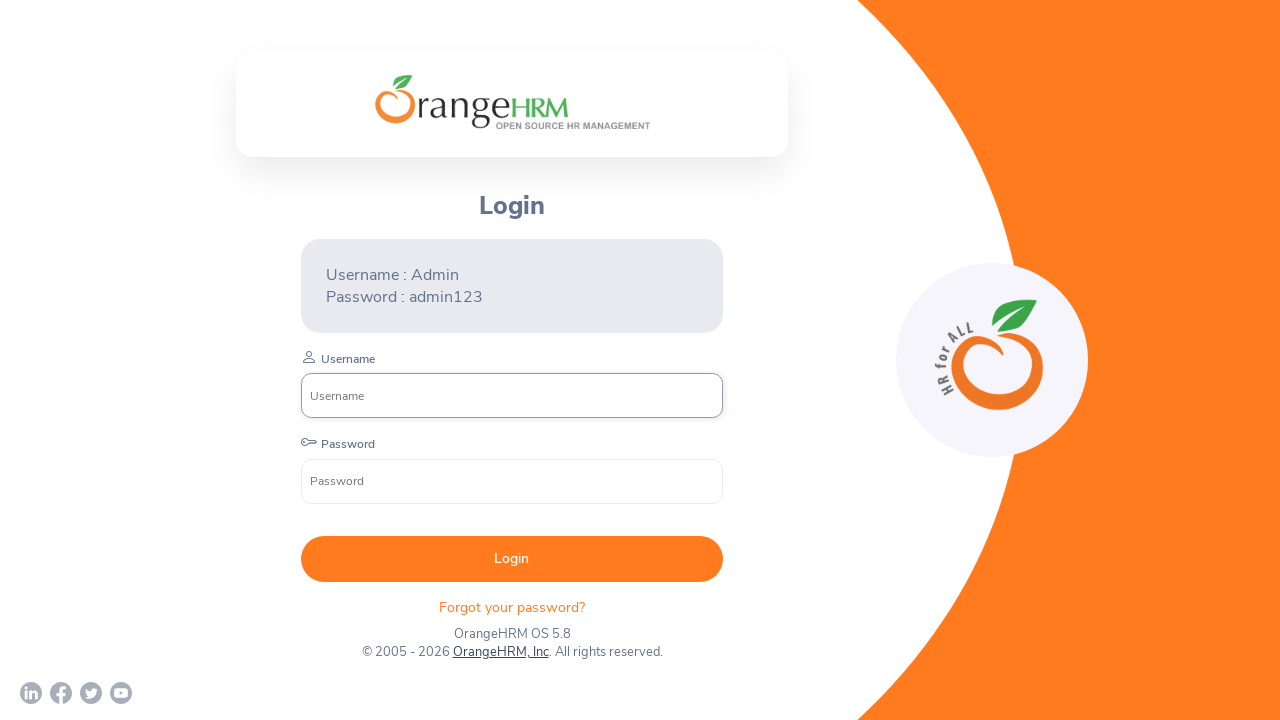